Tests copy-paste functionality between form fields and context menu interaction with alert handling

Starting URL: http://demo.automationtesting.in/Register.html

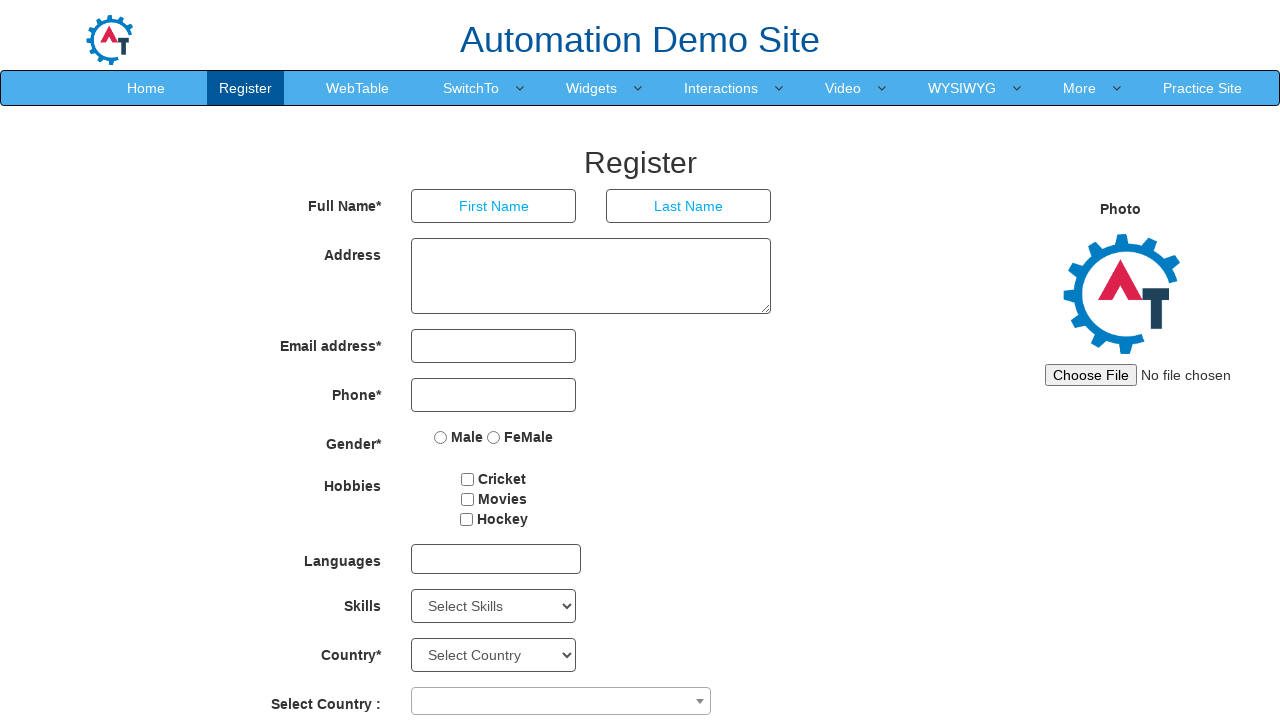

Located email and phone input fields
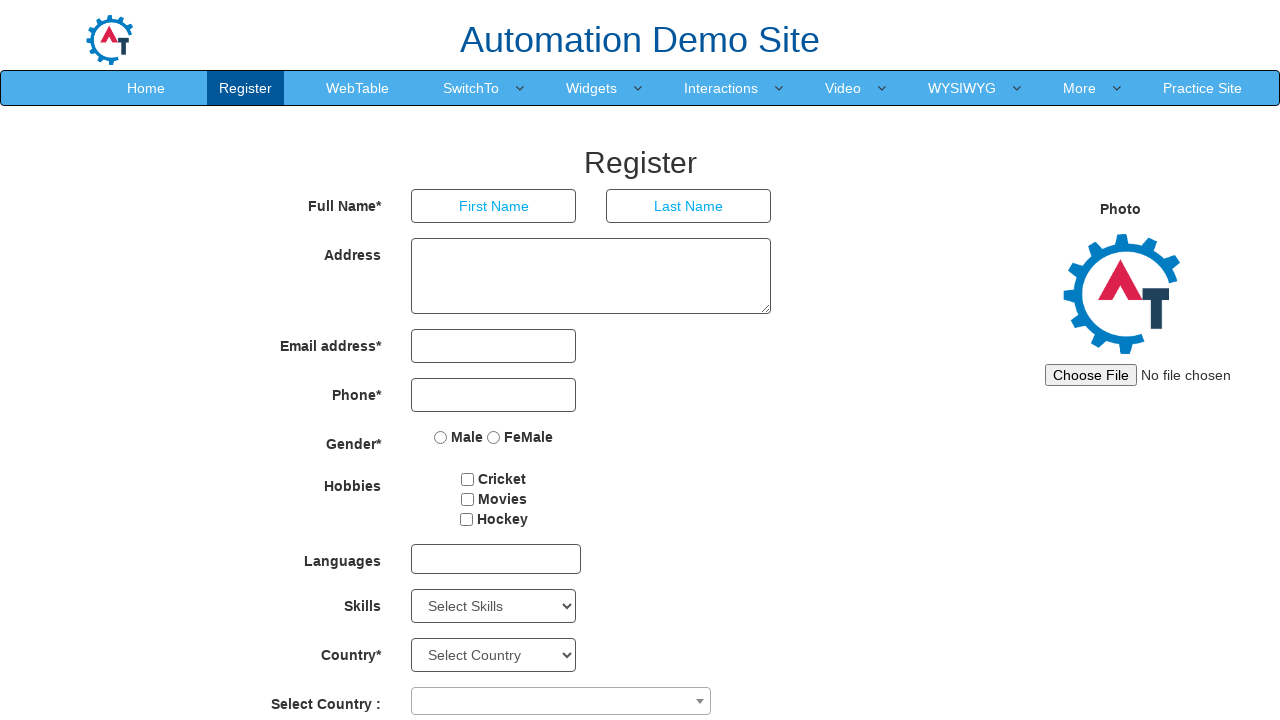

Clicked on email input field at (494, 346) on xpath=//input[@type='email']
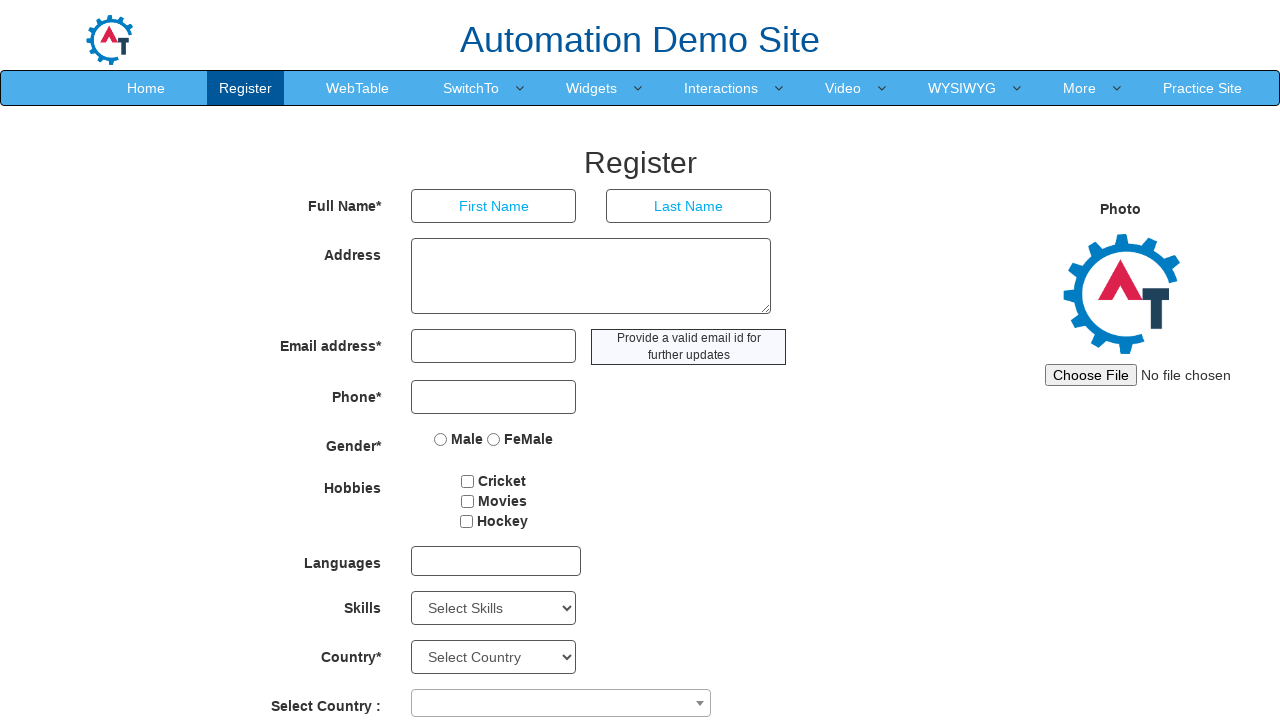

Filled email field with 'test123' on xpath=//input[@type='email']
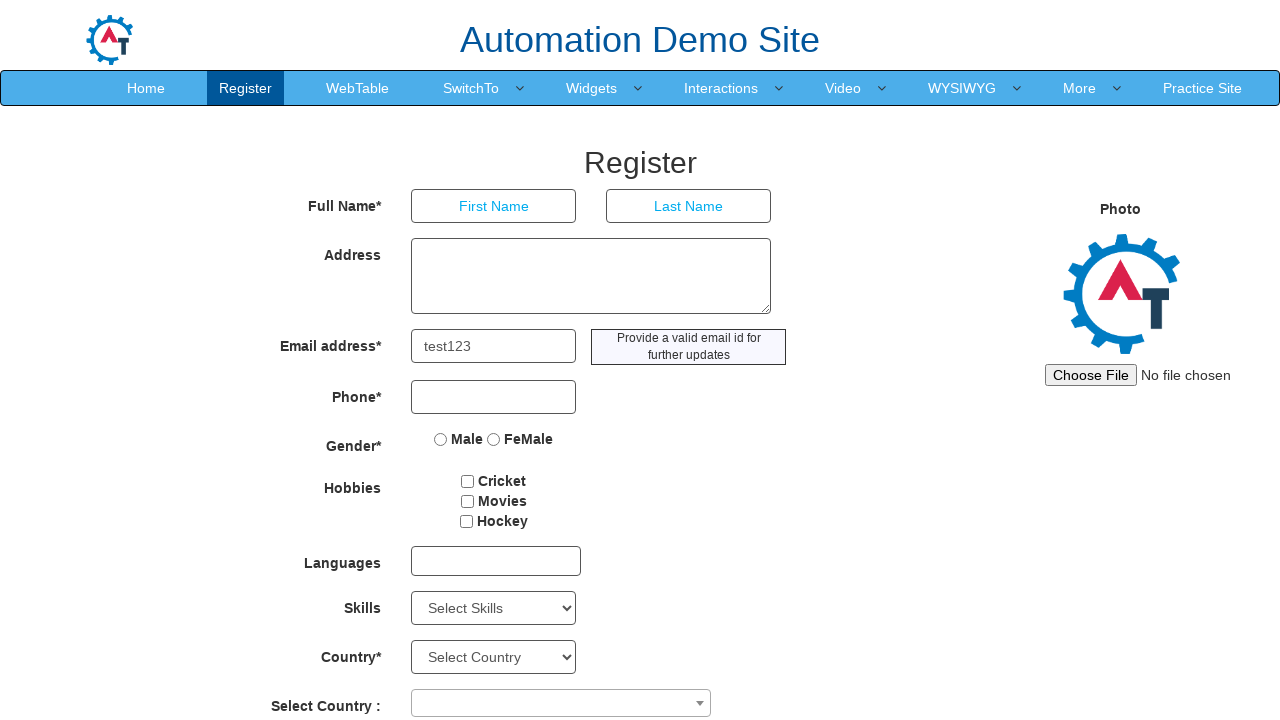

Selected all text in email field
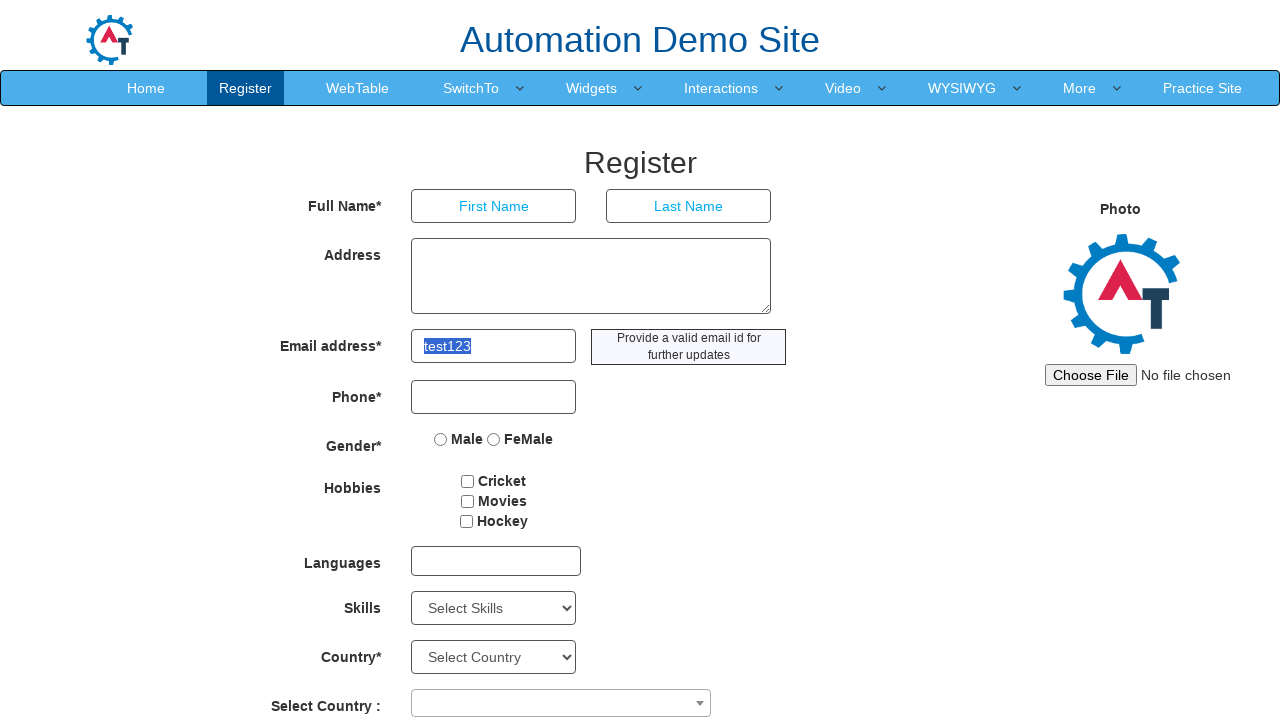

Copied email field text to clipboard
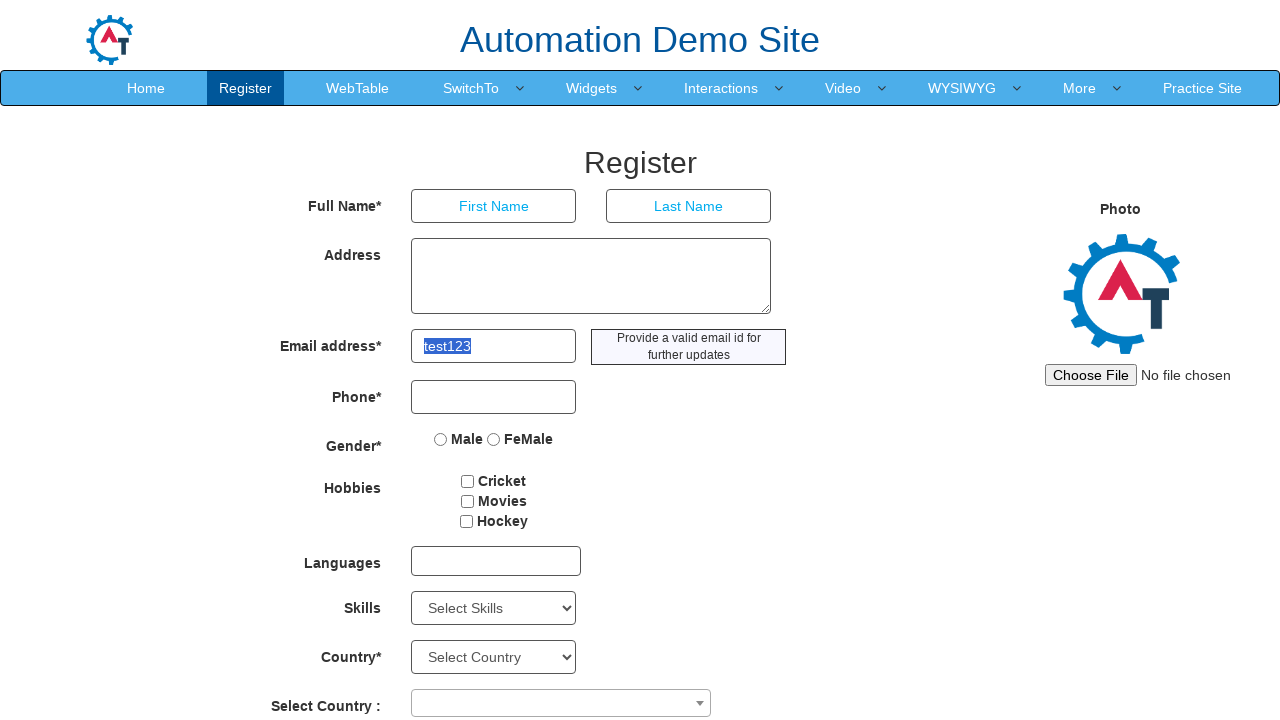

Clicked on phone input field at (494, 397) on xpath=//input[@type='tel']
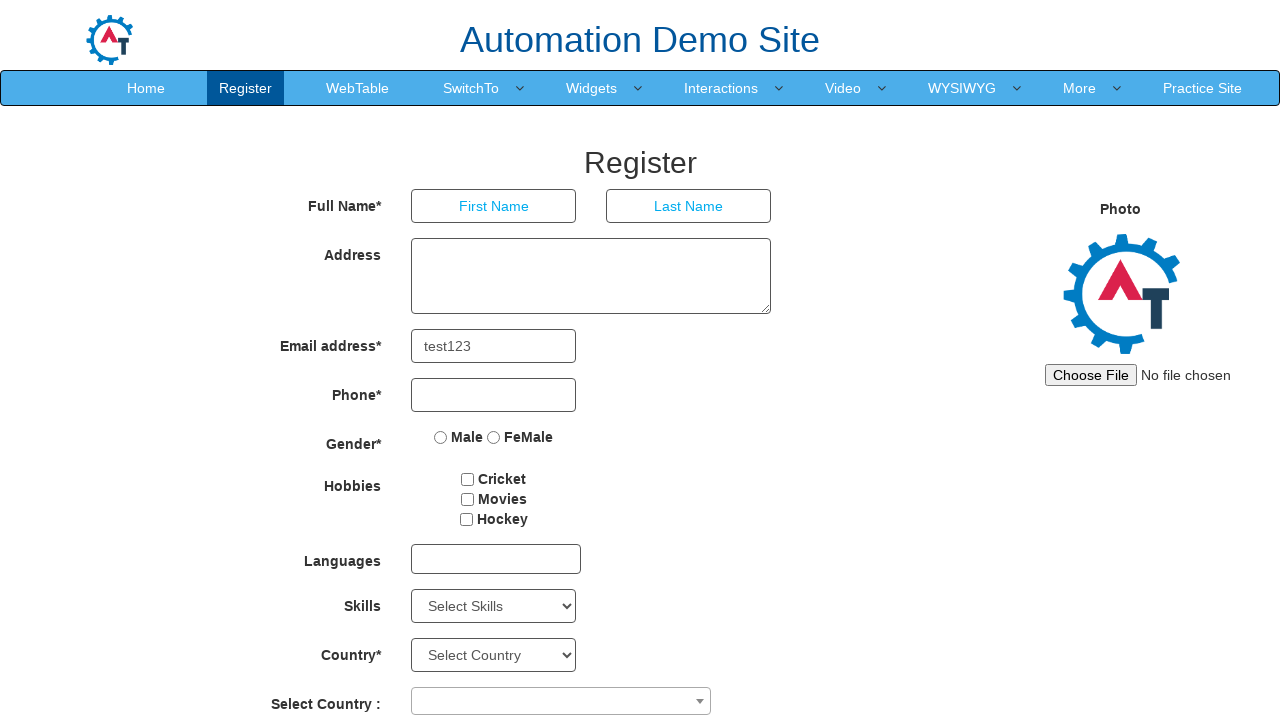

Pasted clipboard content into phone field
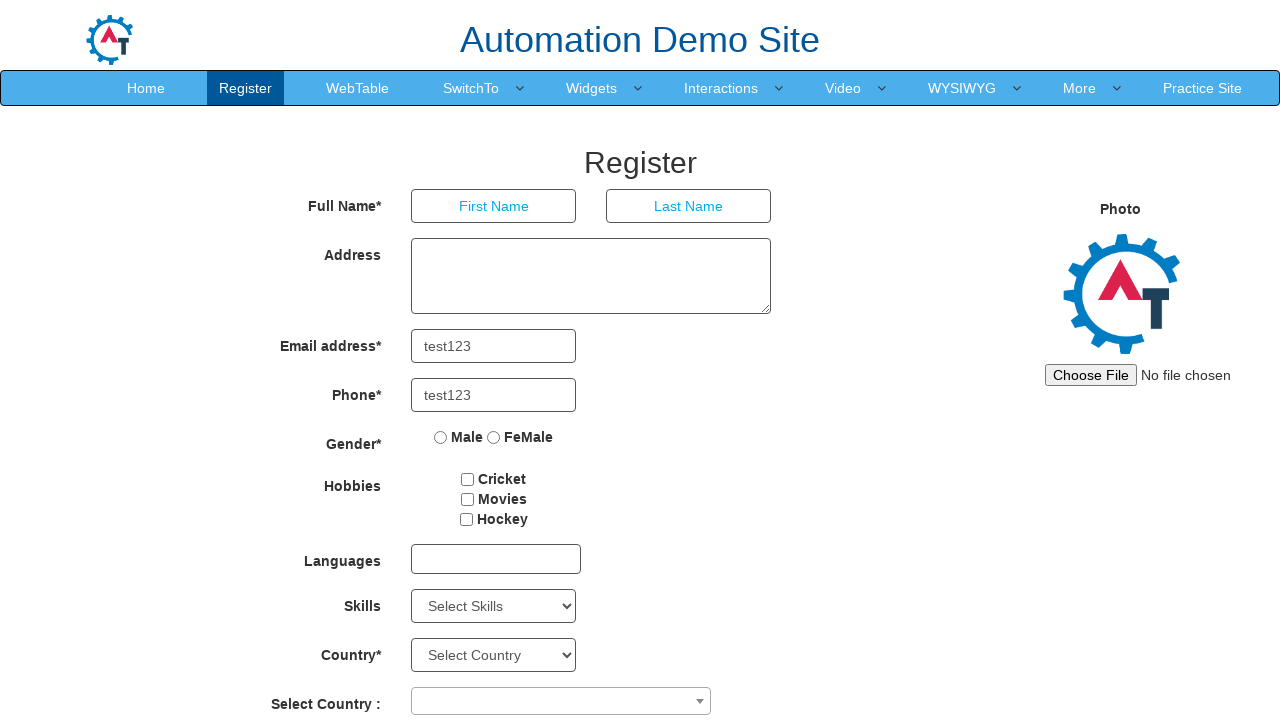

Navigated to context menu test page
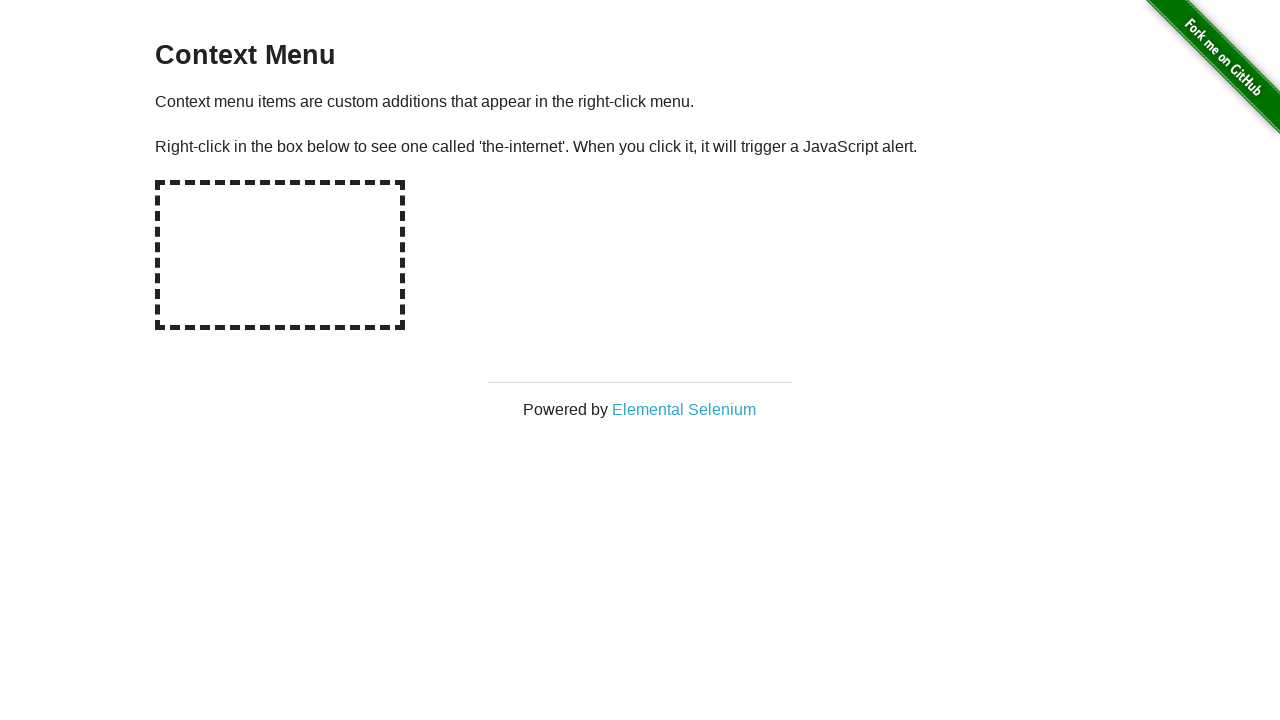

Right-clicked on hot spot area to trigger context menu at (280, 255) on xpath=//div[@id='hot-spot']
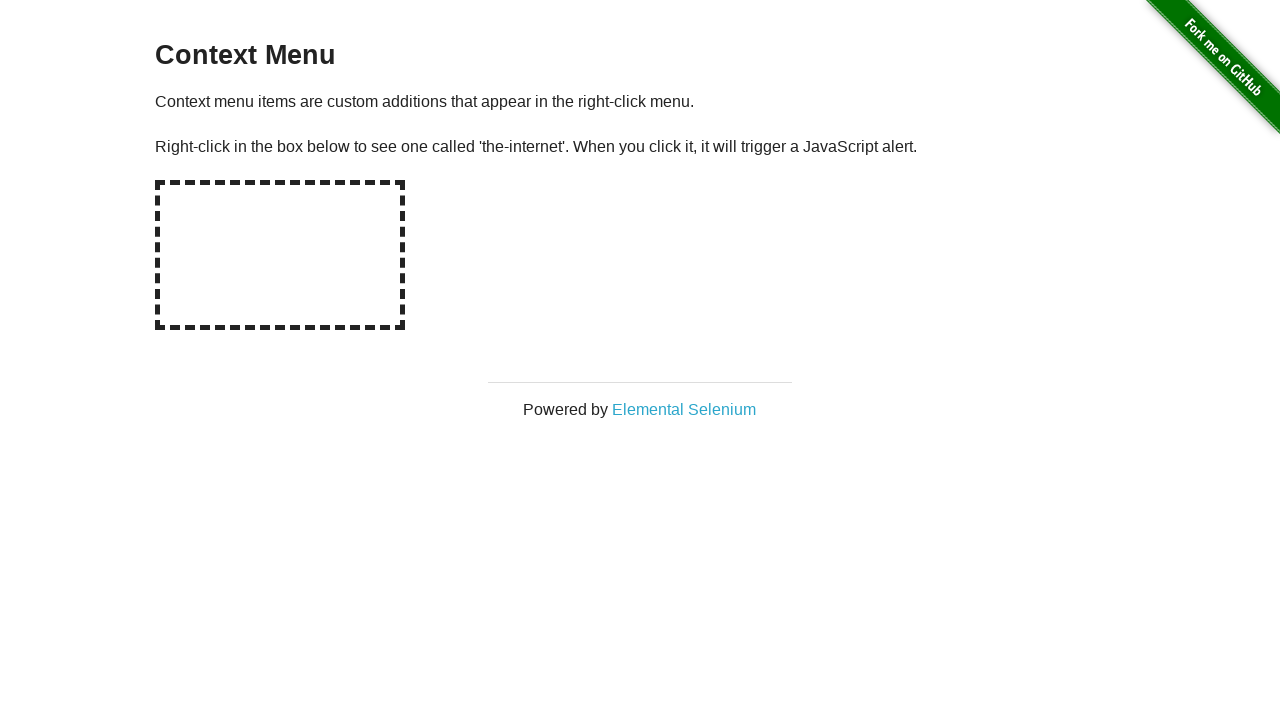

Set up alert dialog handler to accept dialogs
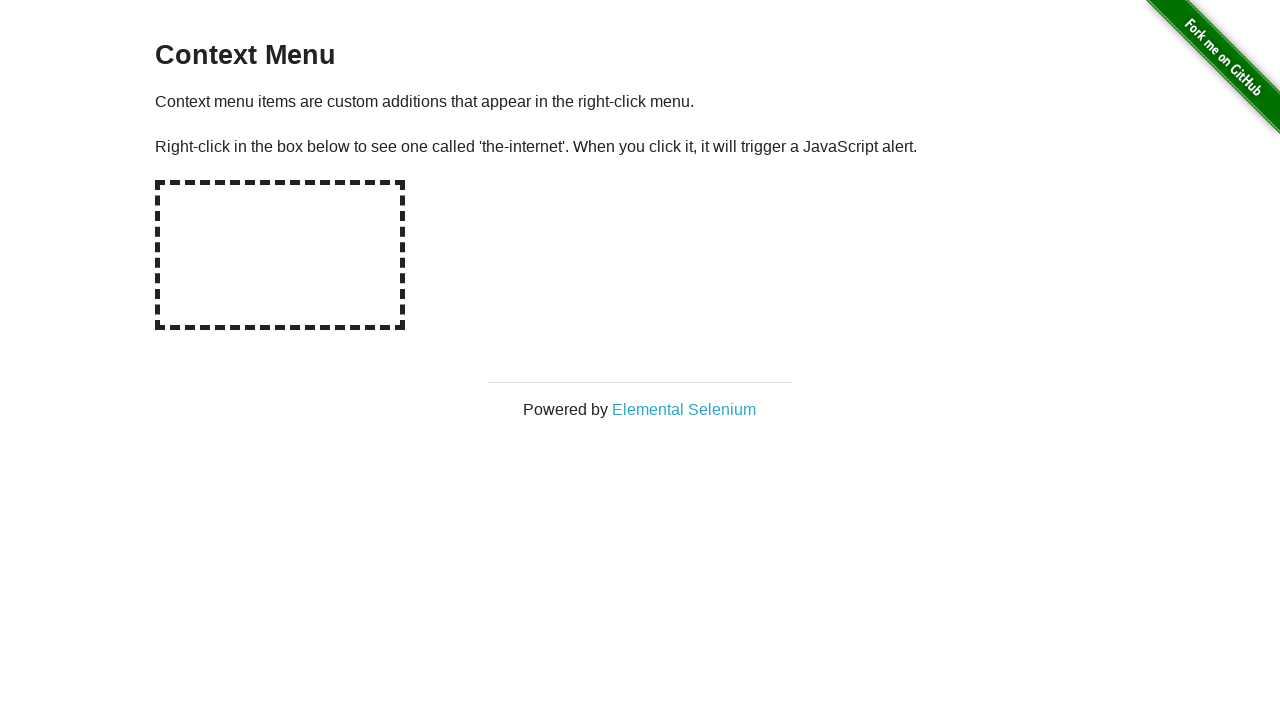

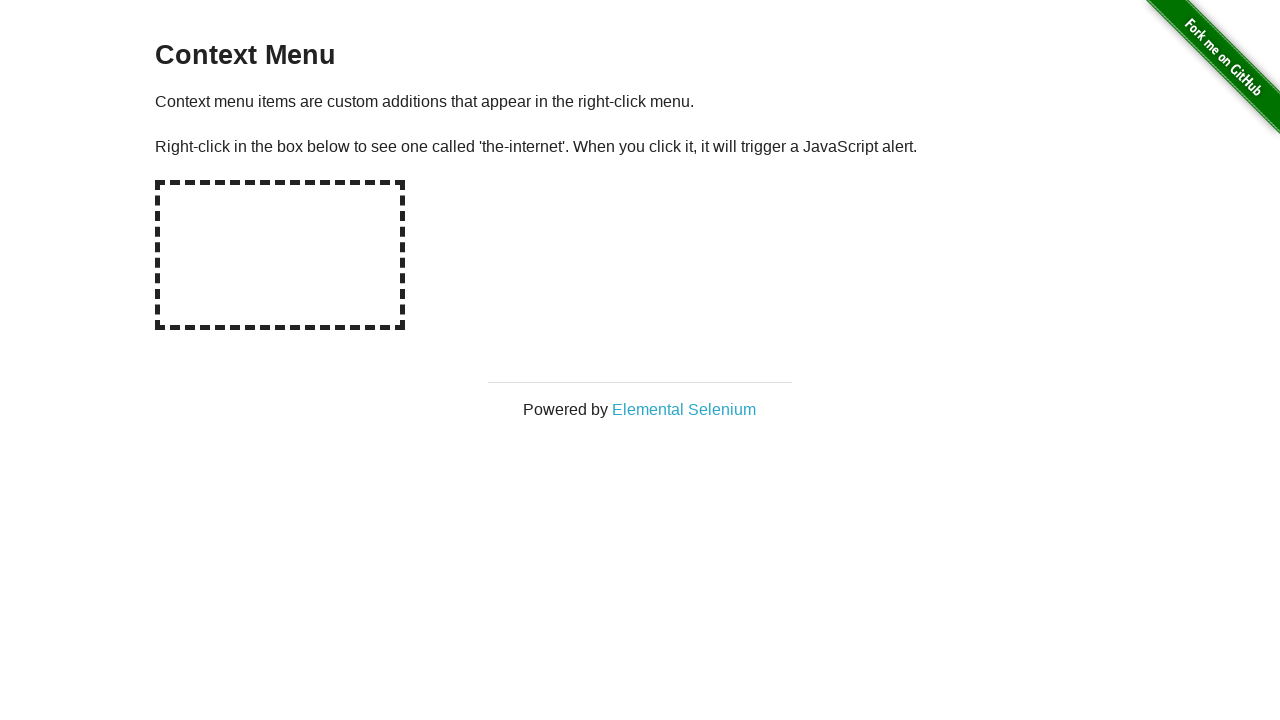